Navigates to Merriam-Webster website and verifies that links are present on the page

Starting URL: https://www.merriam-webster.com/

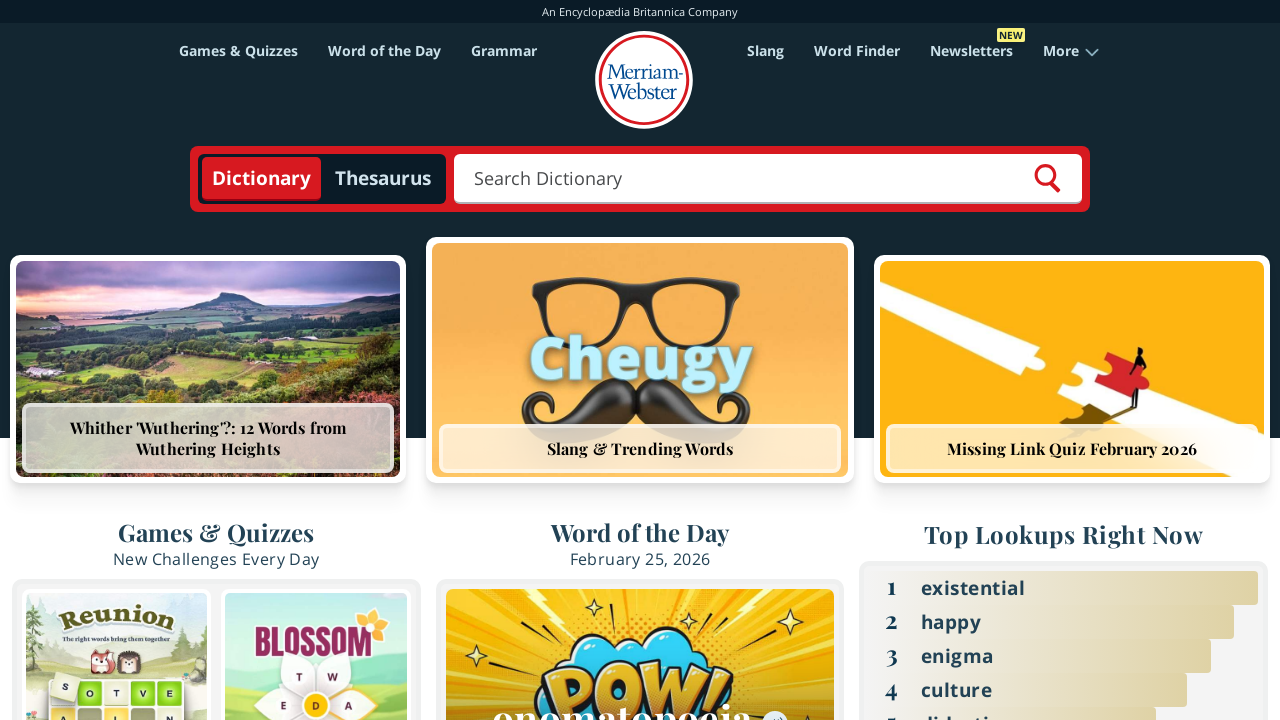

Navigated to Merriam-Webster homepage
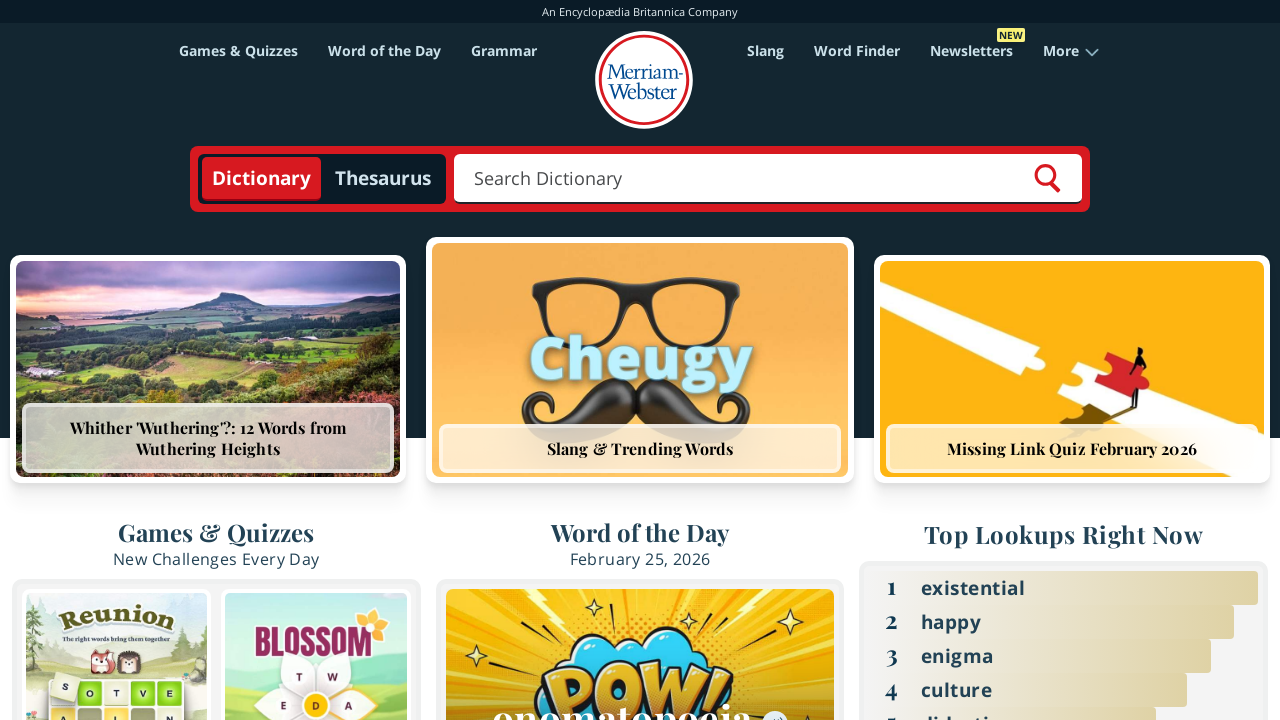

Waited for links to load on the page
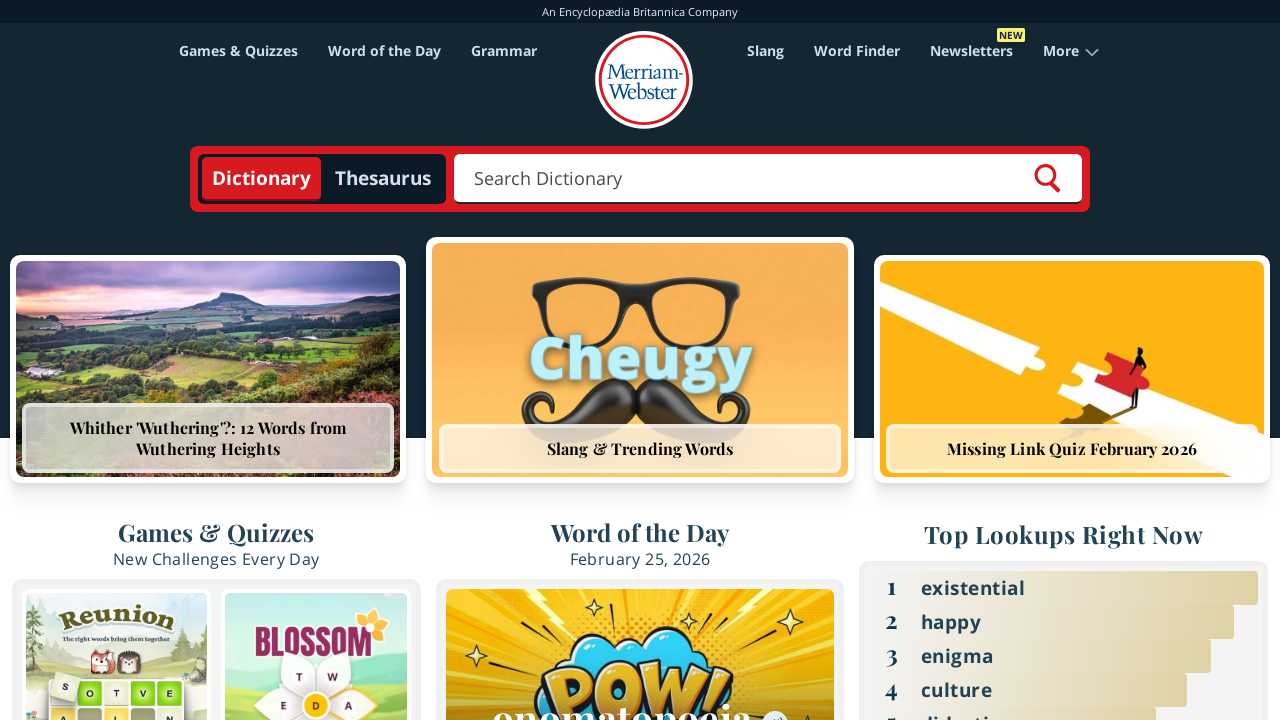

Retrieved all links from the page
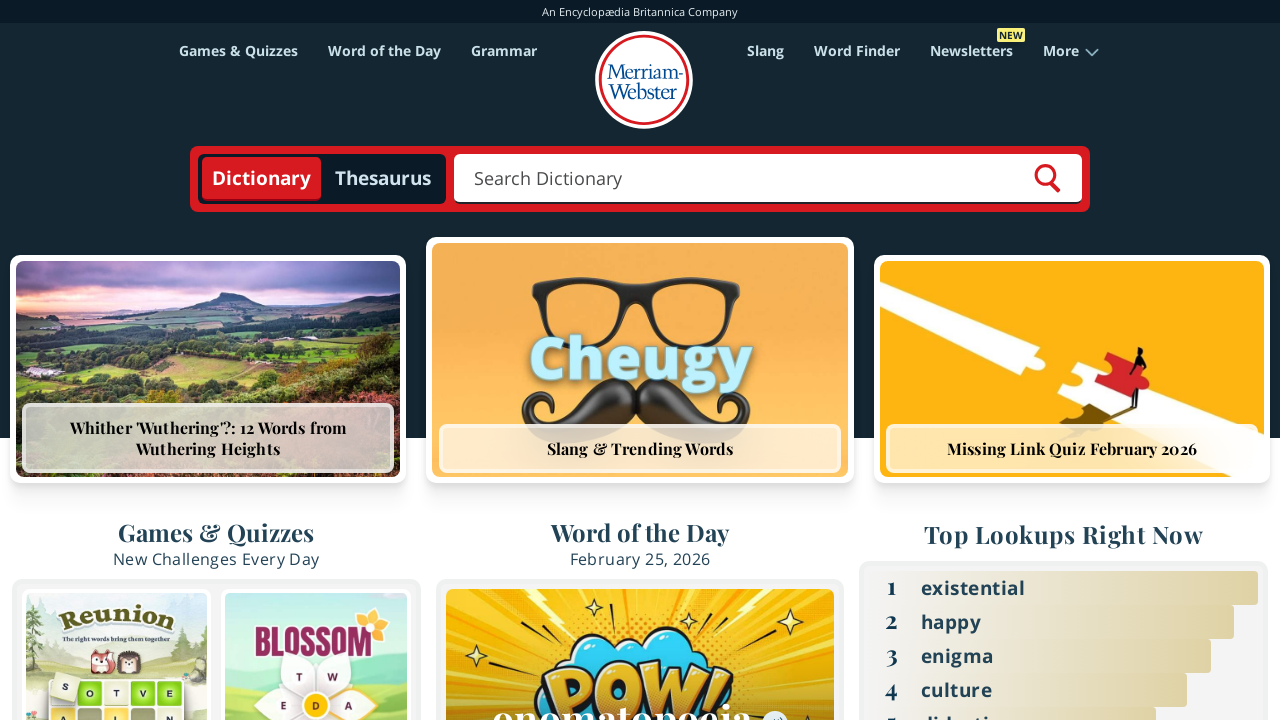

Verified that 241 links are present on the page
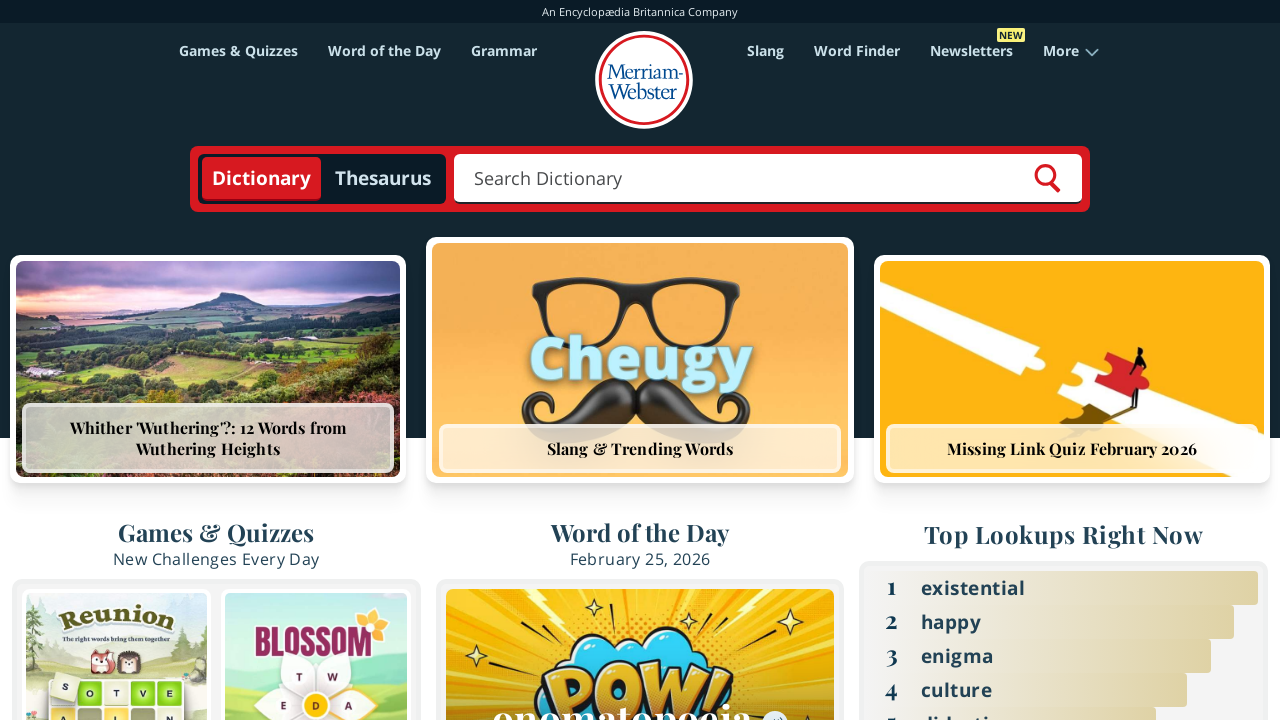

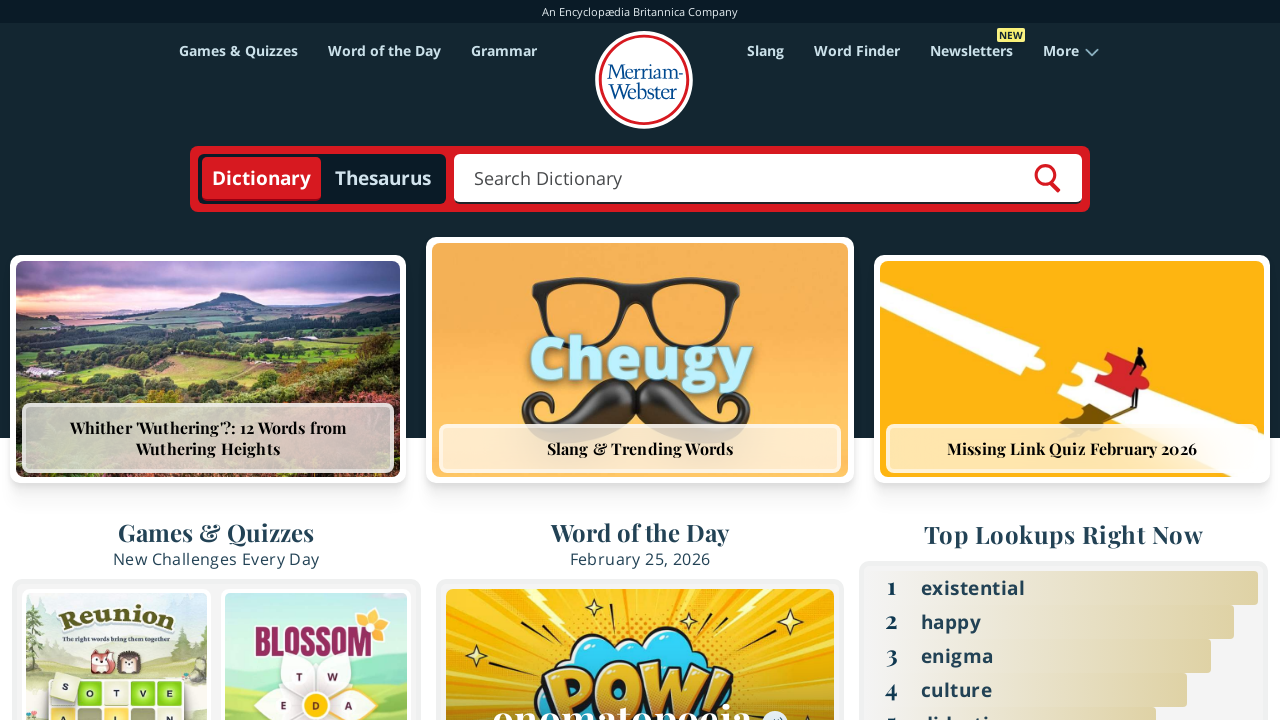